Tests dynamic table functionality by navigating to the Dynamic Table page, finding the CPU column, and verifying Chrome's CPU value matches the displayed warning text

Starting URL: http://www.uitestingplayground.com

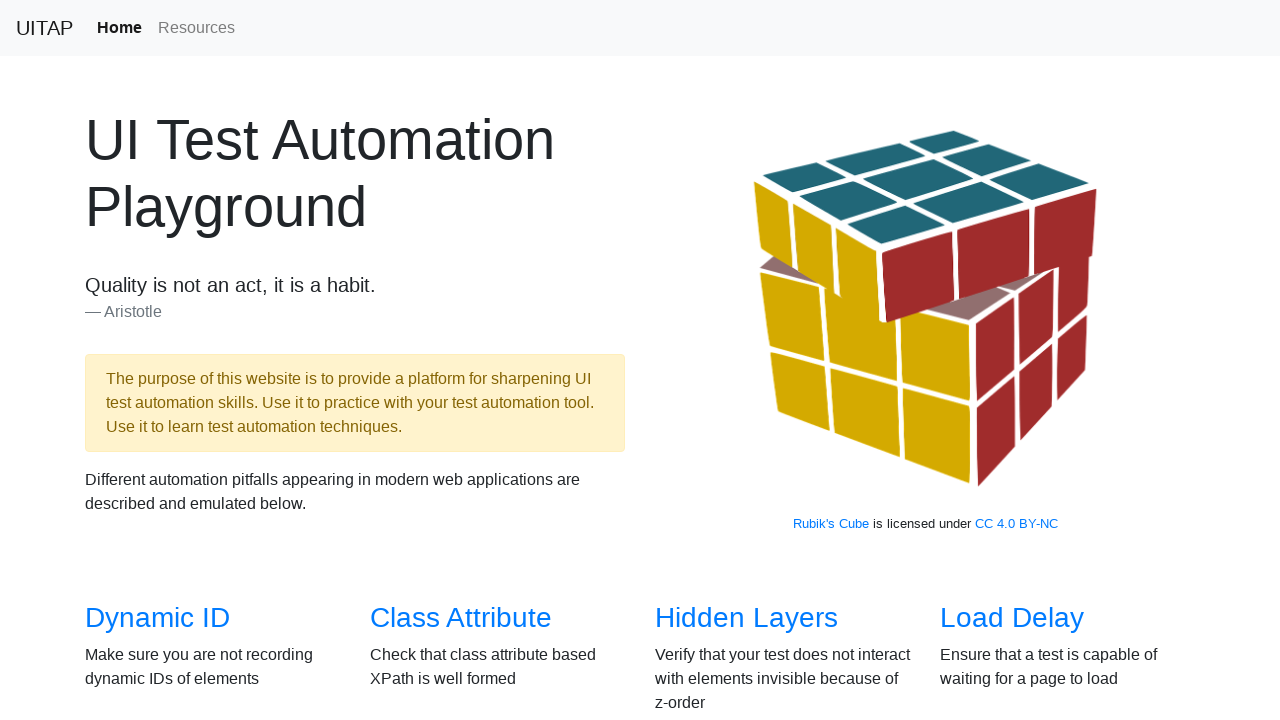

Clicked on Dynamic Table link at (462, 361) on internal:role=link[name="Dynamic Table"i]
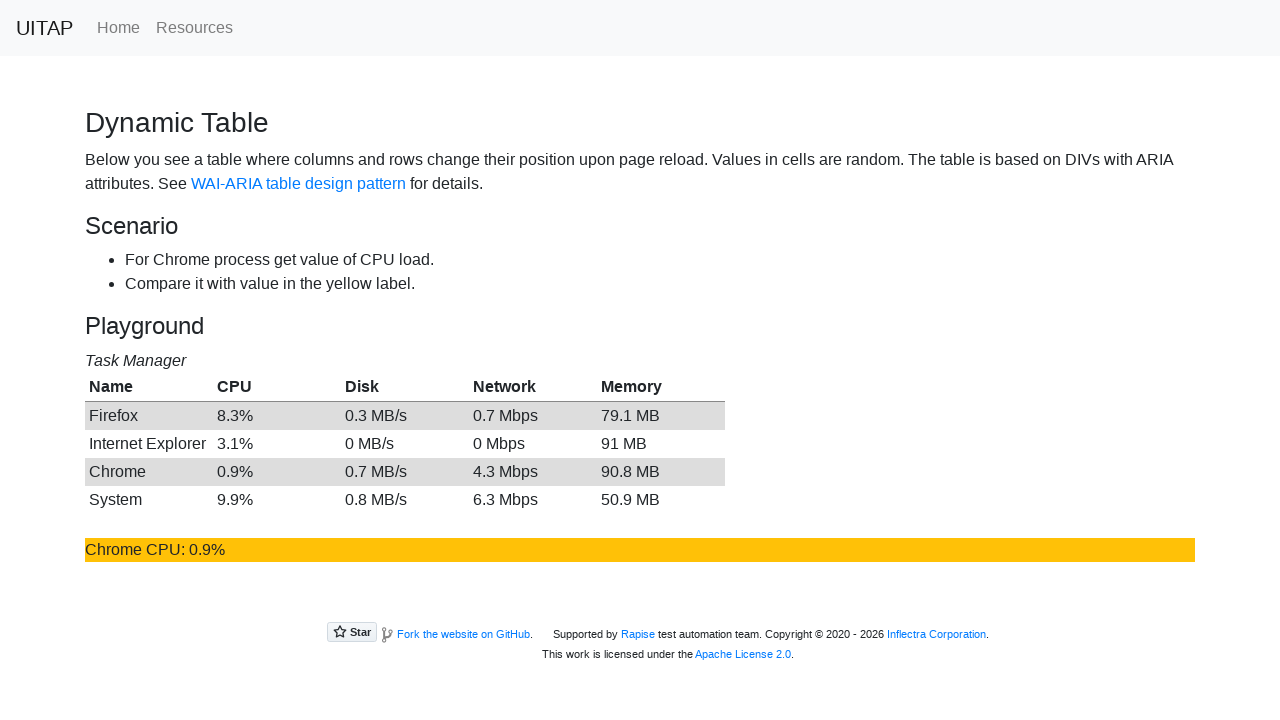

Retrieved column headers from table
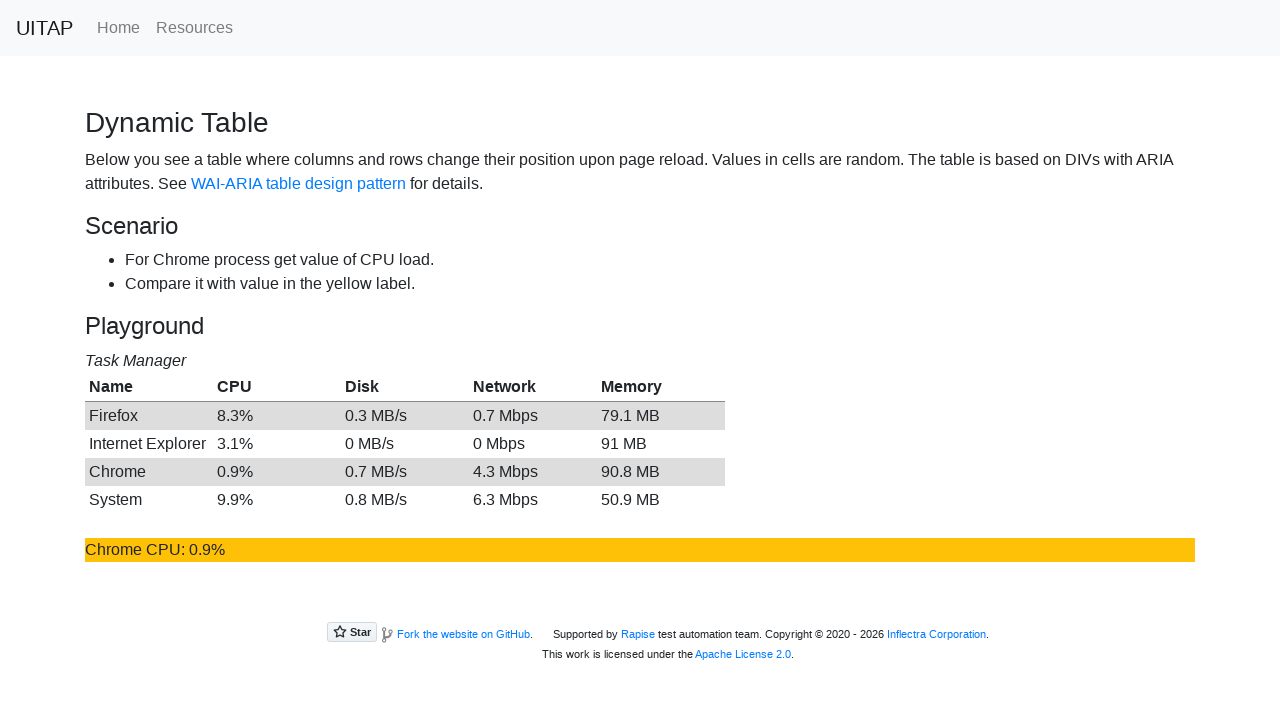

Found CPU column at index 2
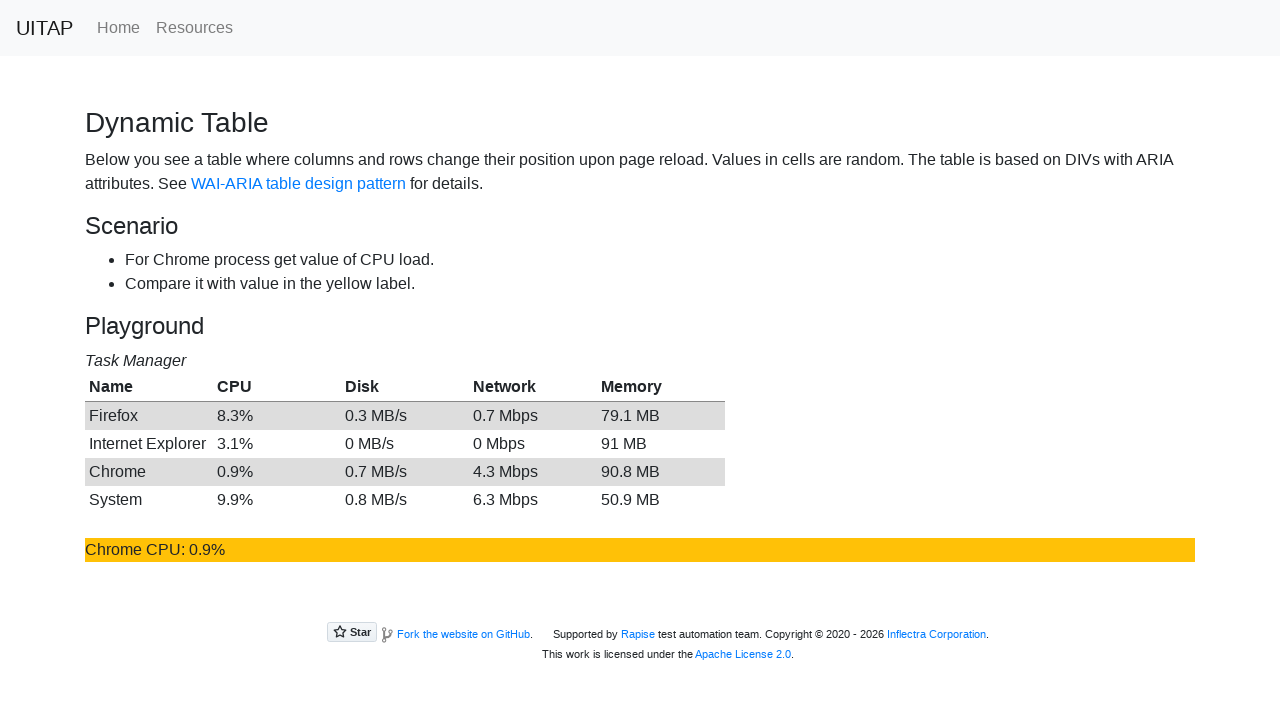

Located Chrome row in dynamic table
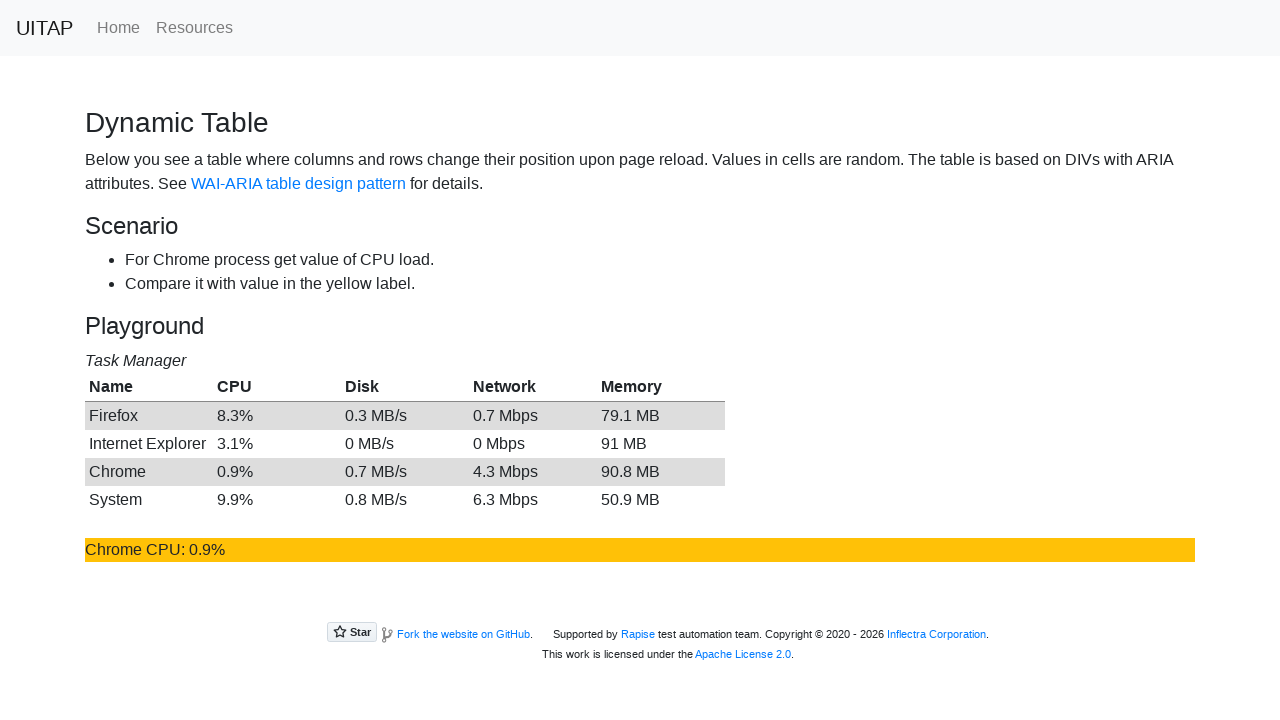

Retrieved Chrome's CPU value from table cell
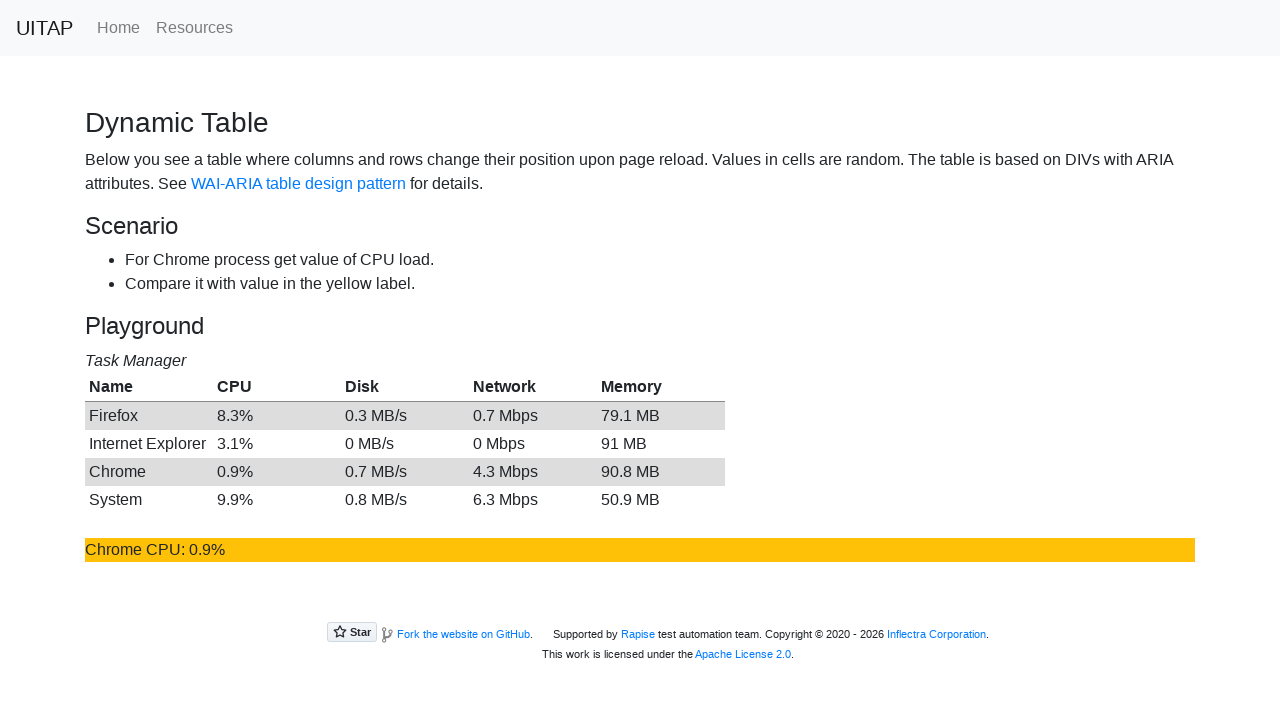

Located warning paragraph with expected CPU value
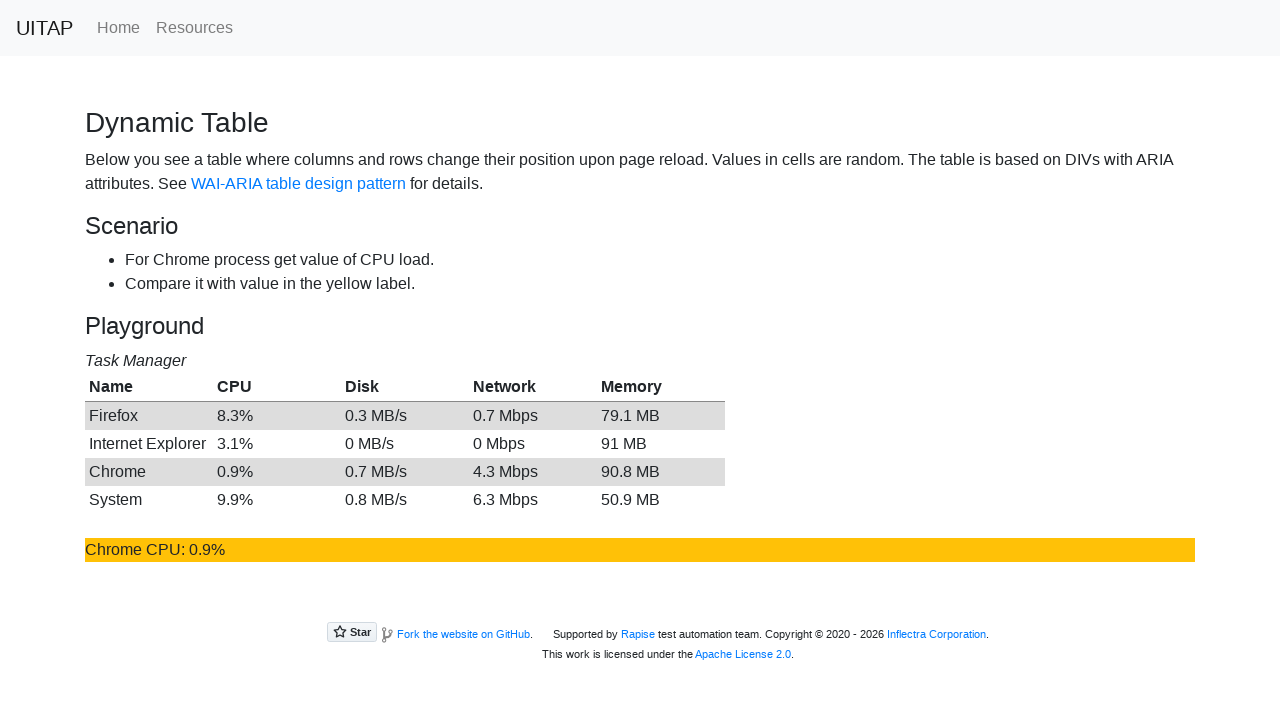

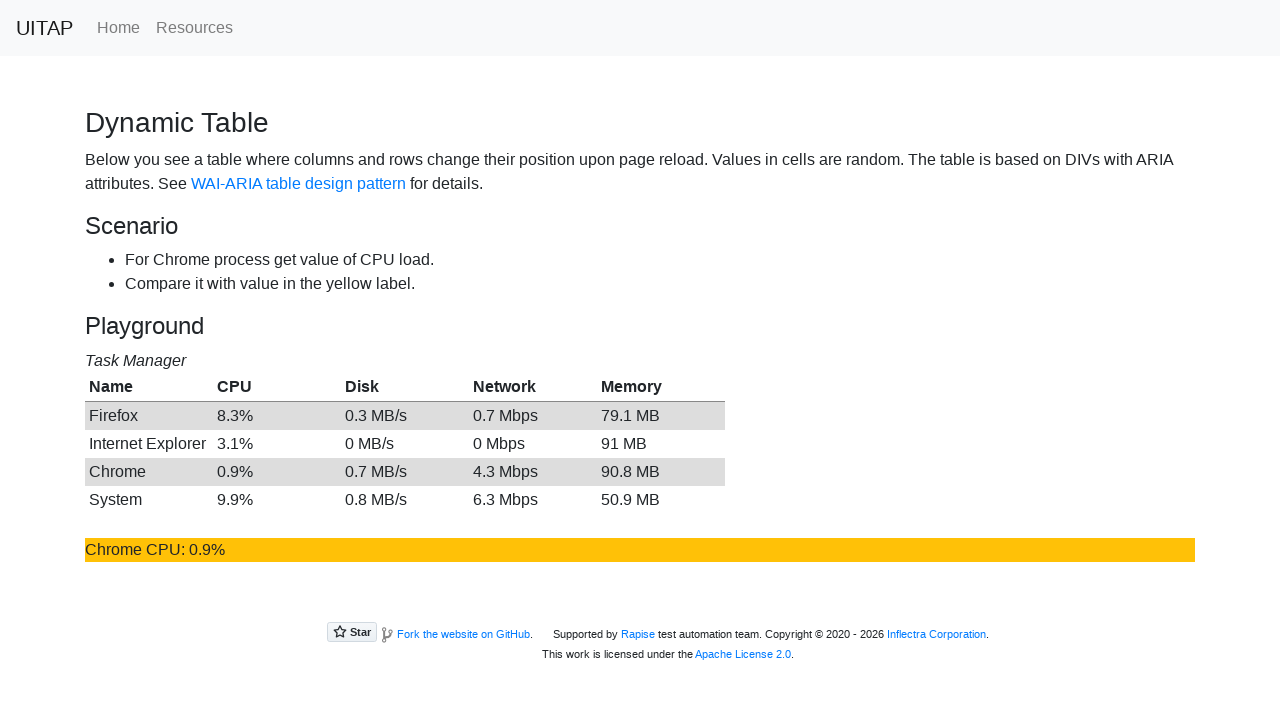